Tests Bootstrap dropdown functionality by clicking the dropdown button and selecting the JavaScript option from the menu items

Starting URL: http://seleniumpractise.blogspot.com/2016/08/bootstrap-dropdown-example-for-selenium.html

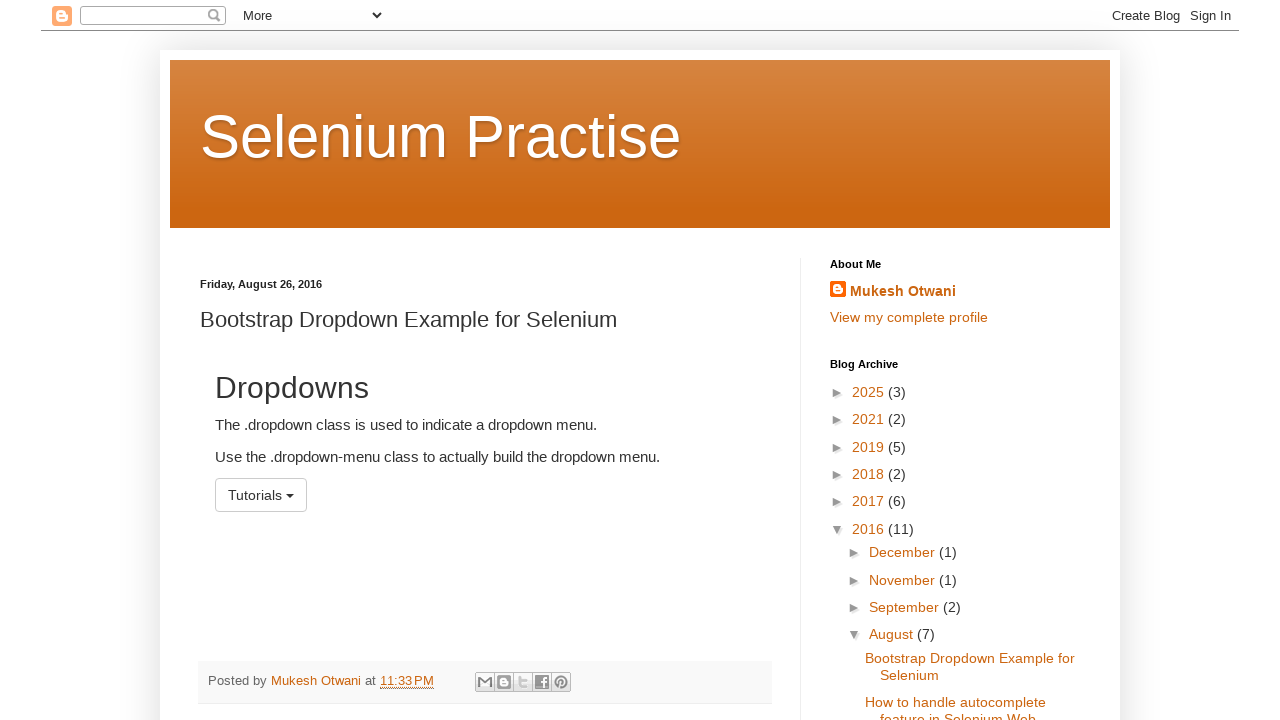

Navigated to Bootstrap dropdown example page
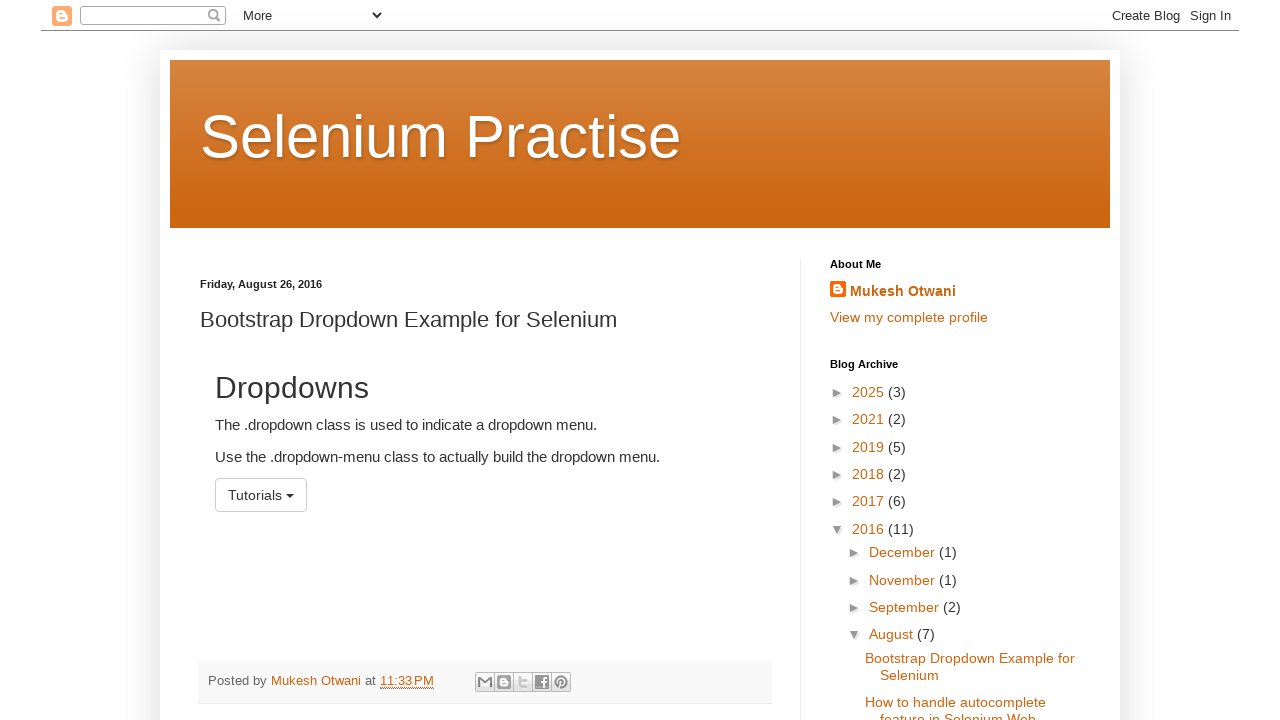

Clicked dropdown button to open menu at (261, 495) on button#menu1
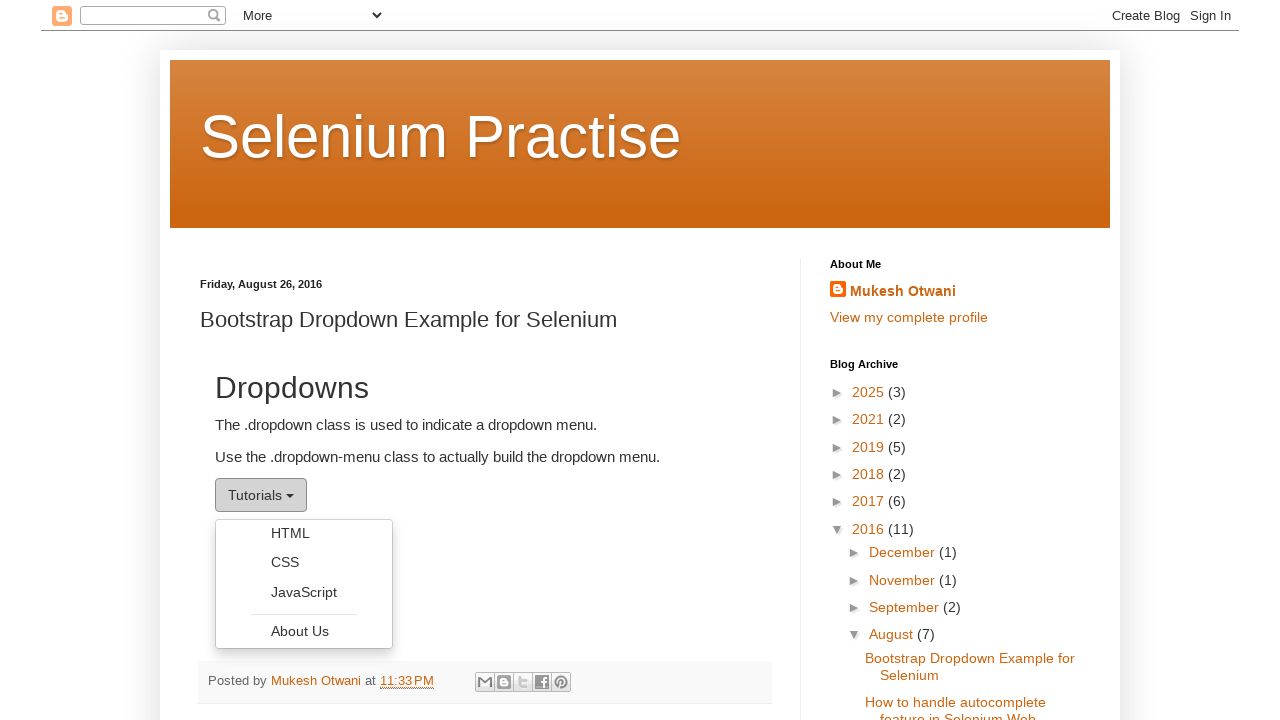

Dropdown menu became visible
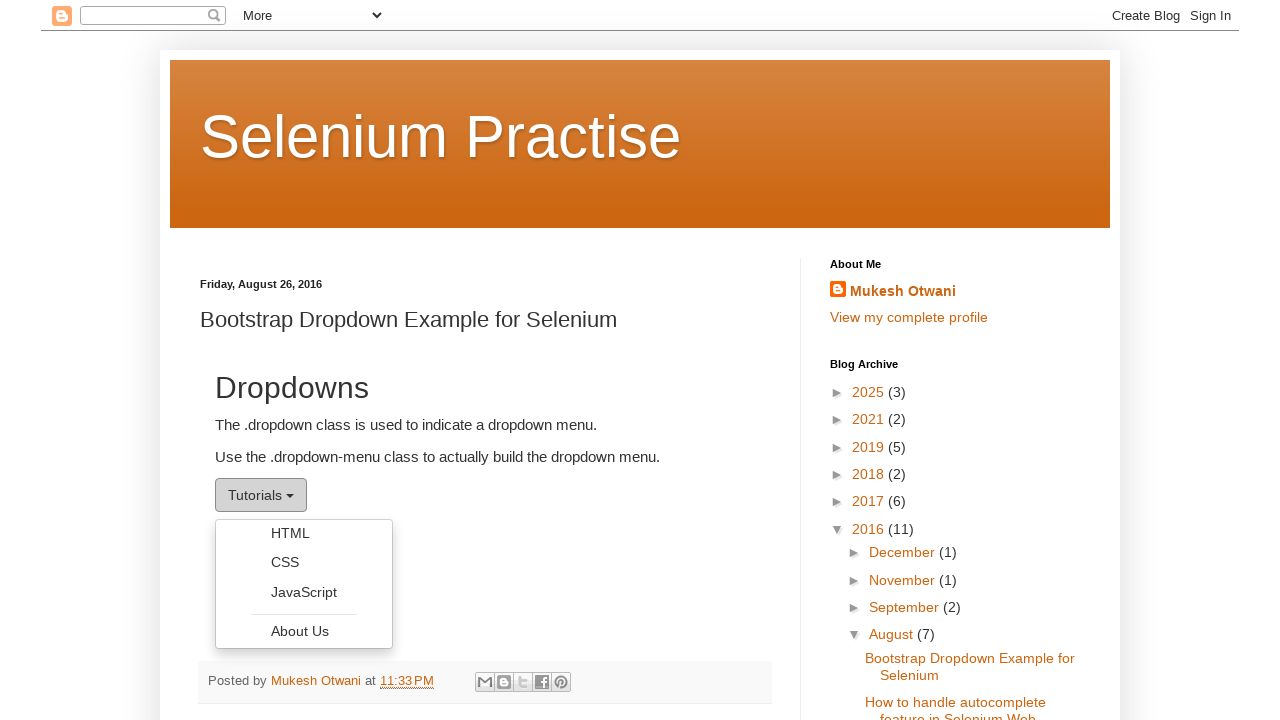

Selected JavaScript option from dropdown menu at (304, 592) on ul.dropdown-menu li a >> nth=2
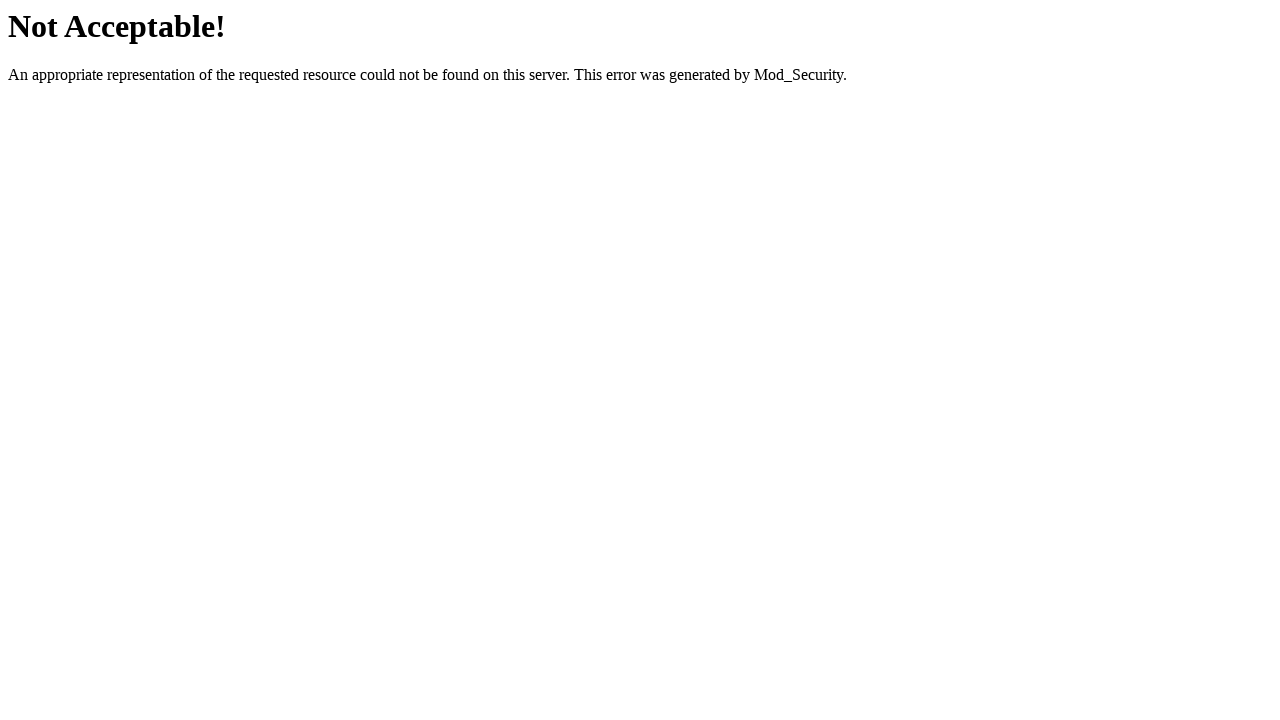

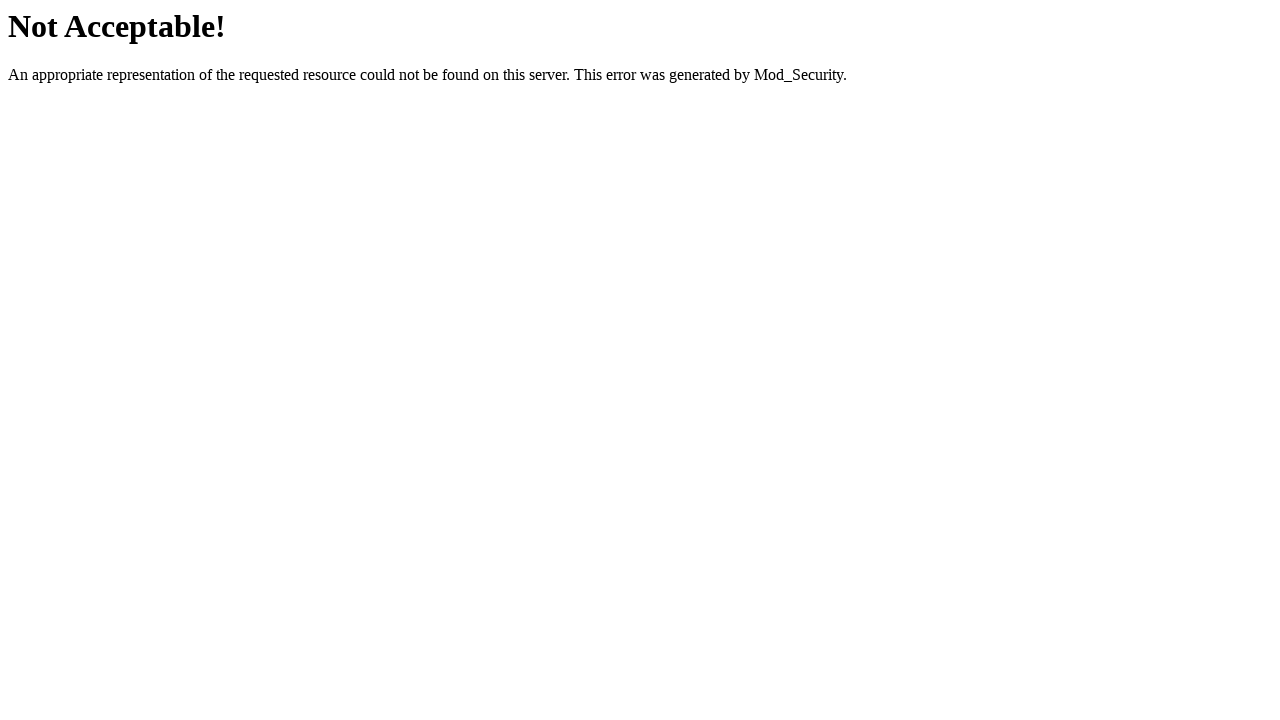